Navigates to Gmail homepage, maximizes the browser window, and retrieves the page title.

Starting URL: https://www.gmail.com

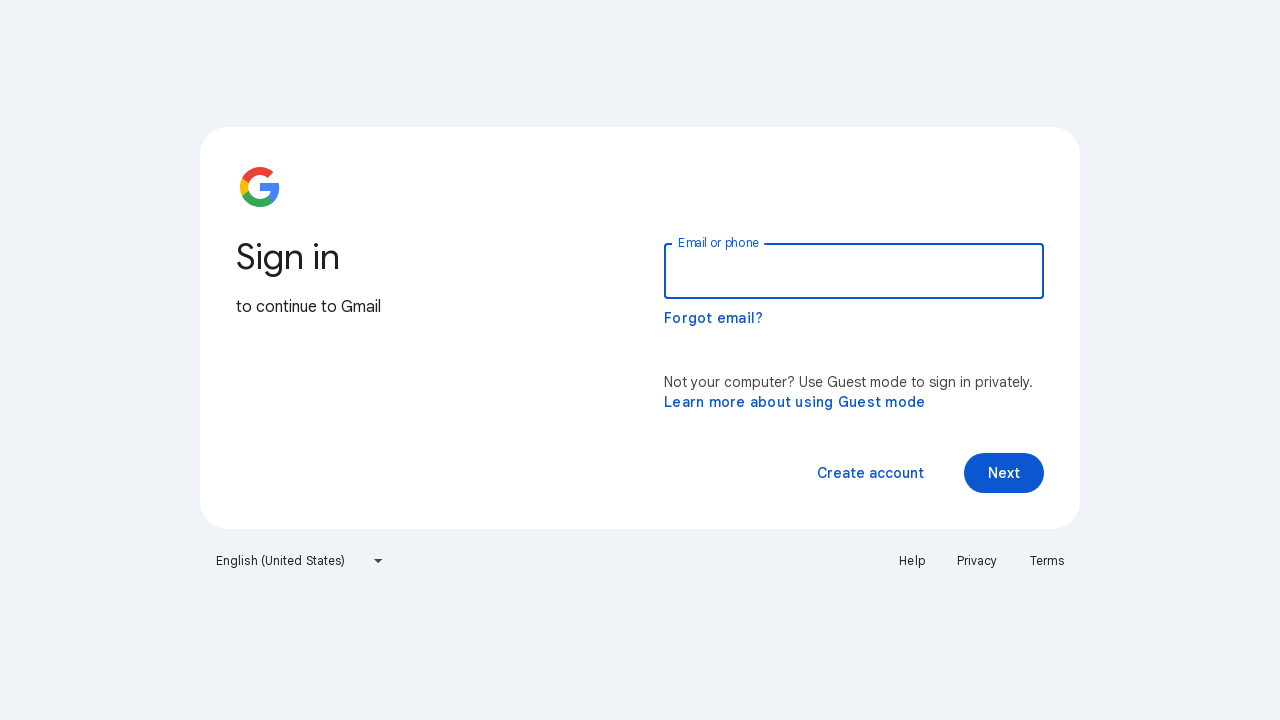

Navigated to Gmail homepage
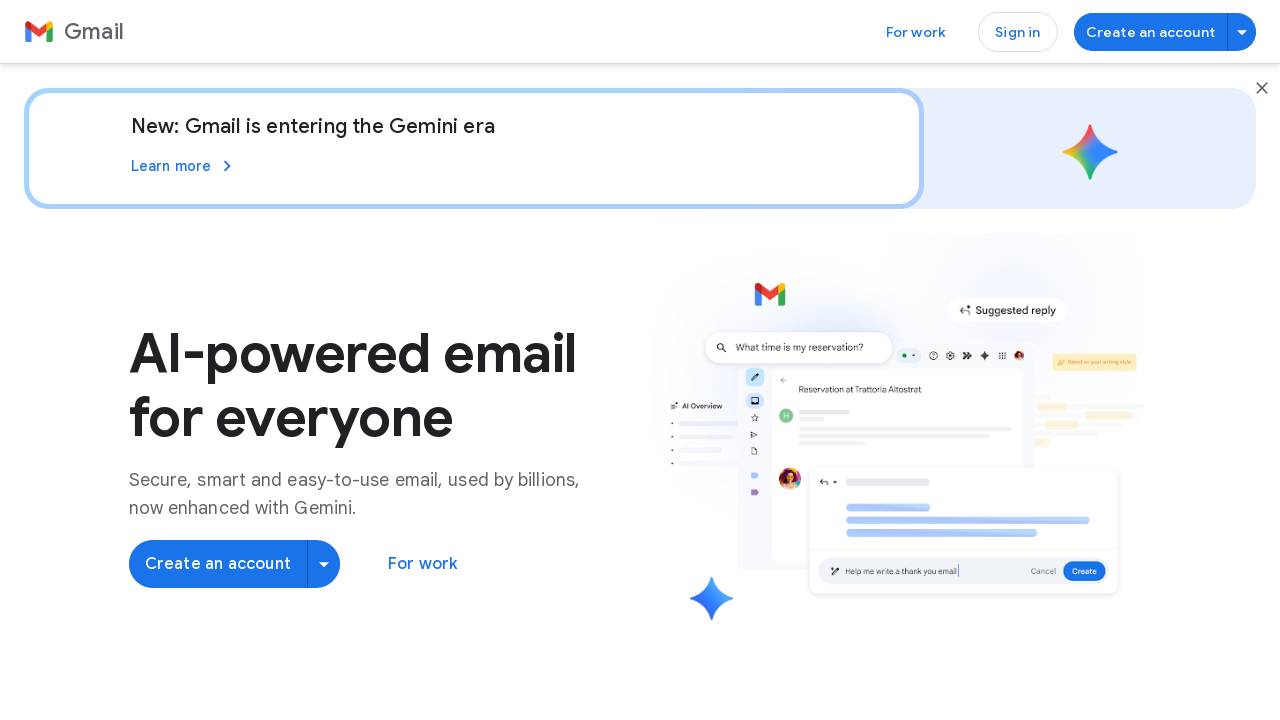

Maximized browser window to 1920x1080
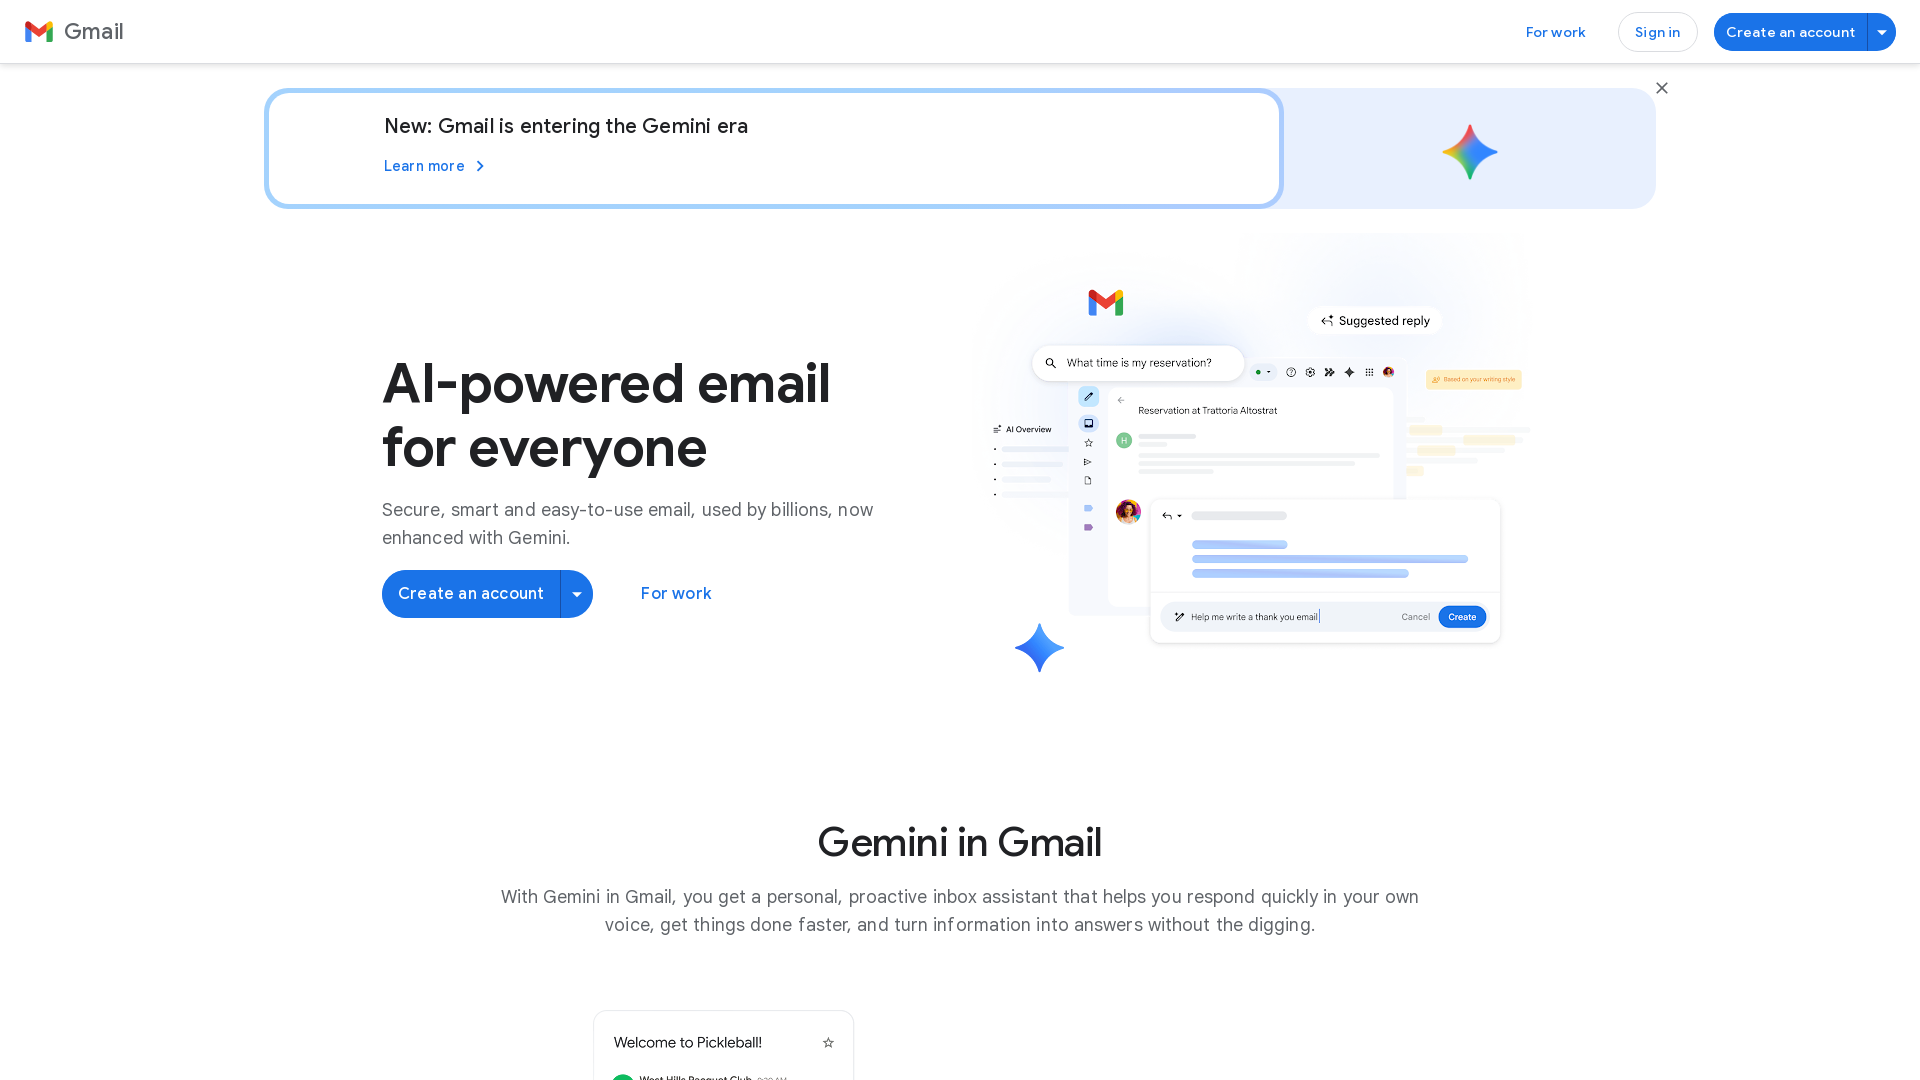

Retrieved page title: 'Gmail: Secure, AI-Powered Email for Everyone | Google Workspace'
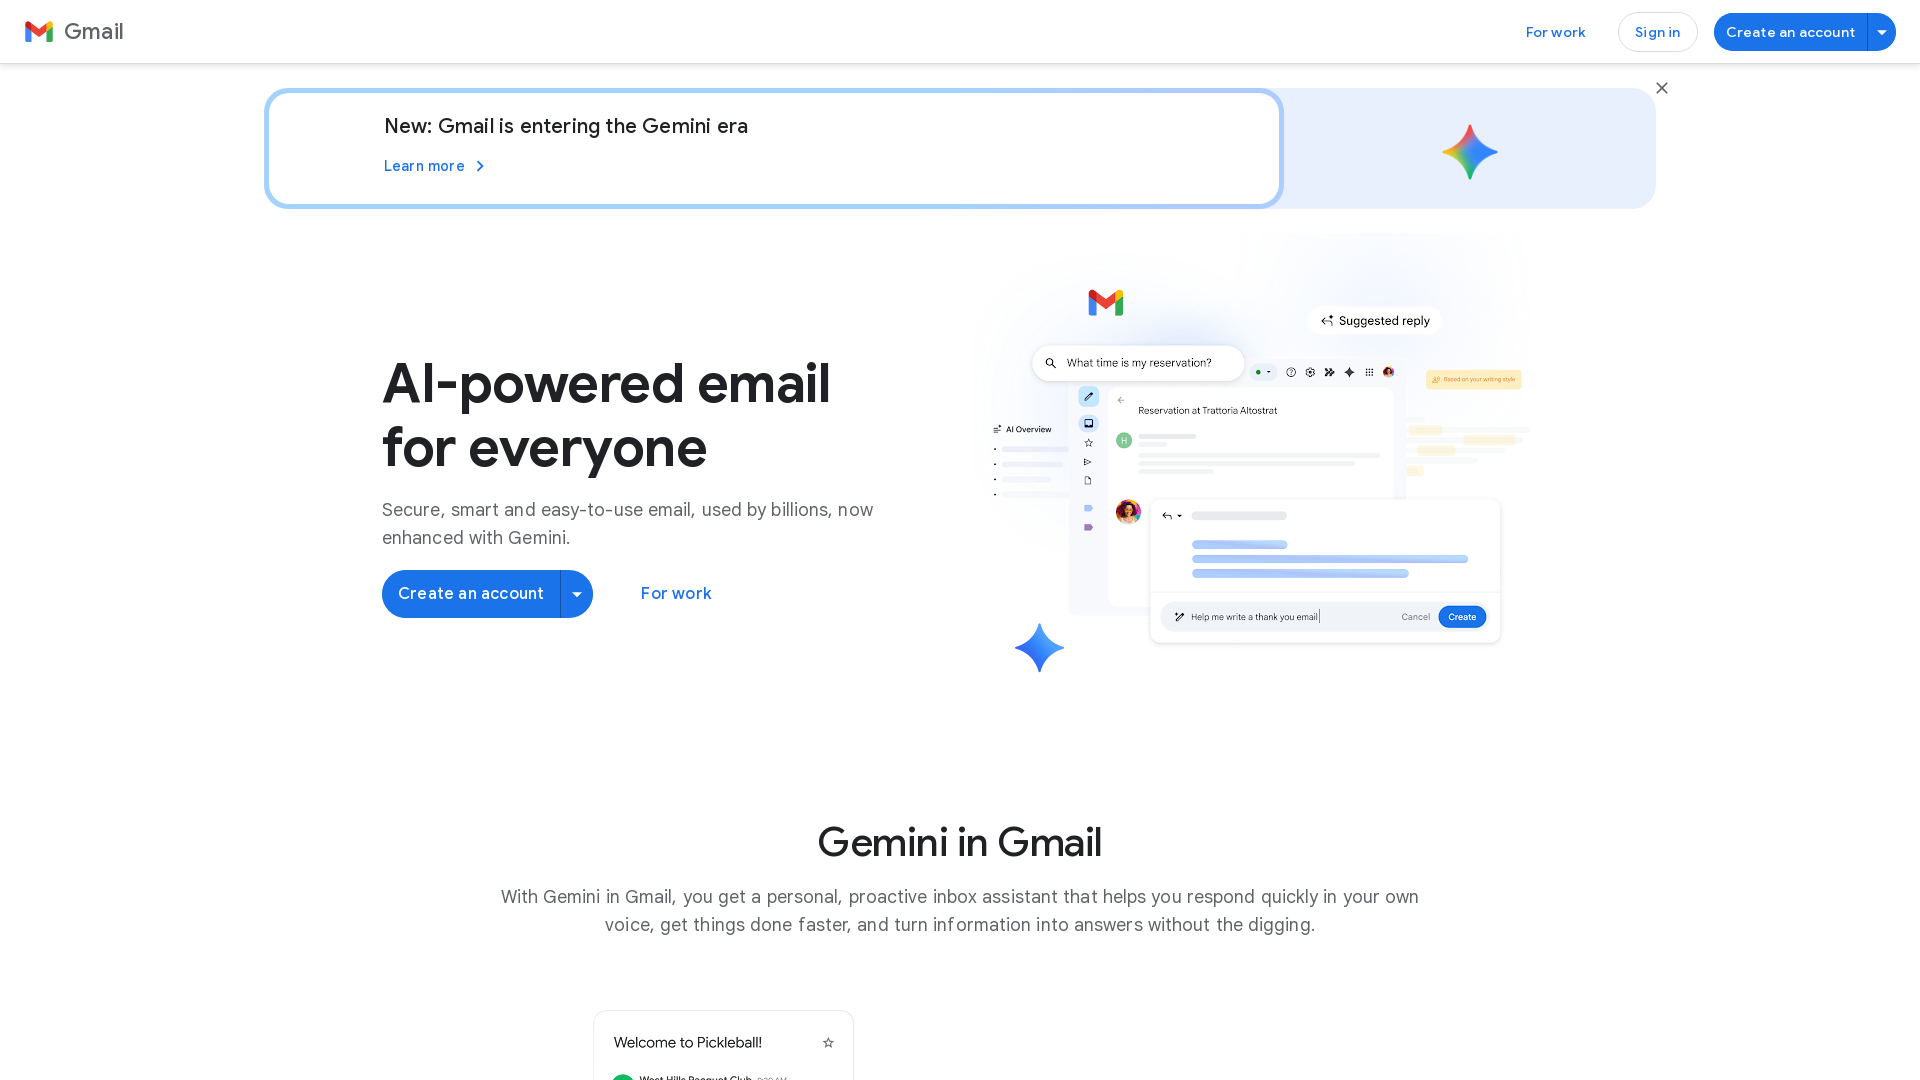

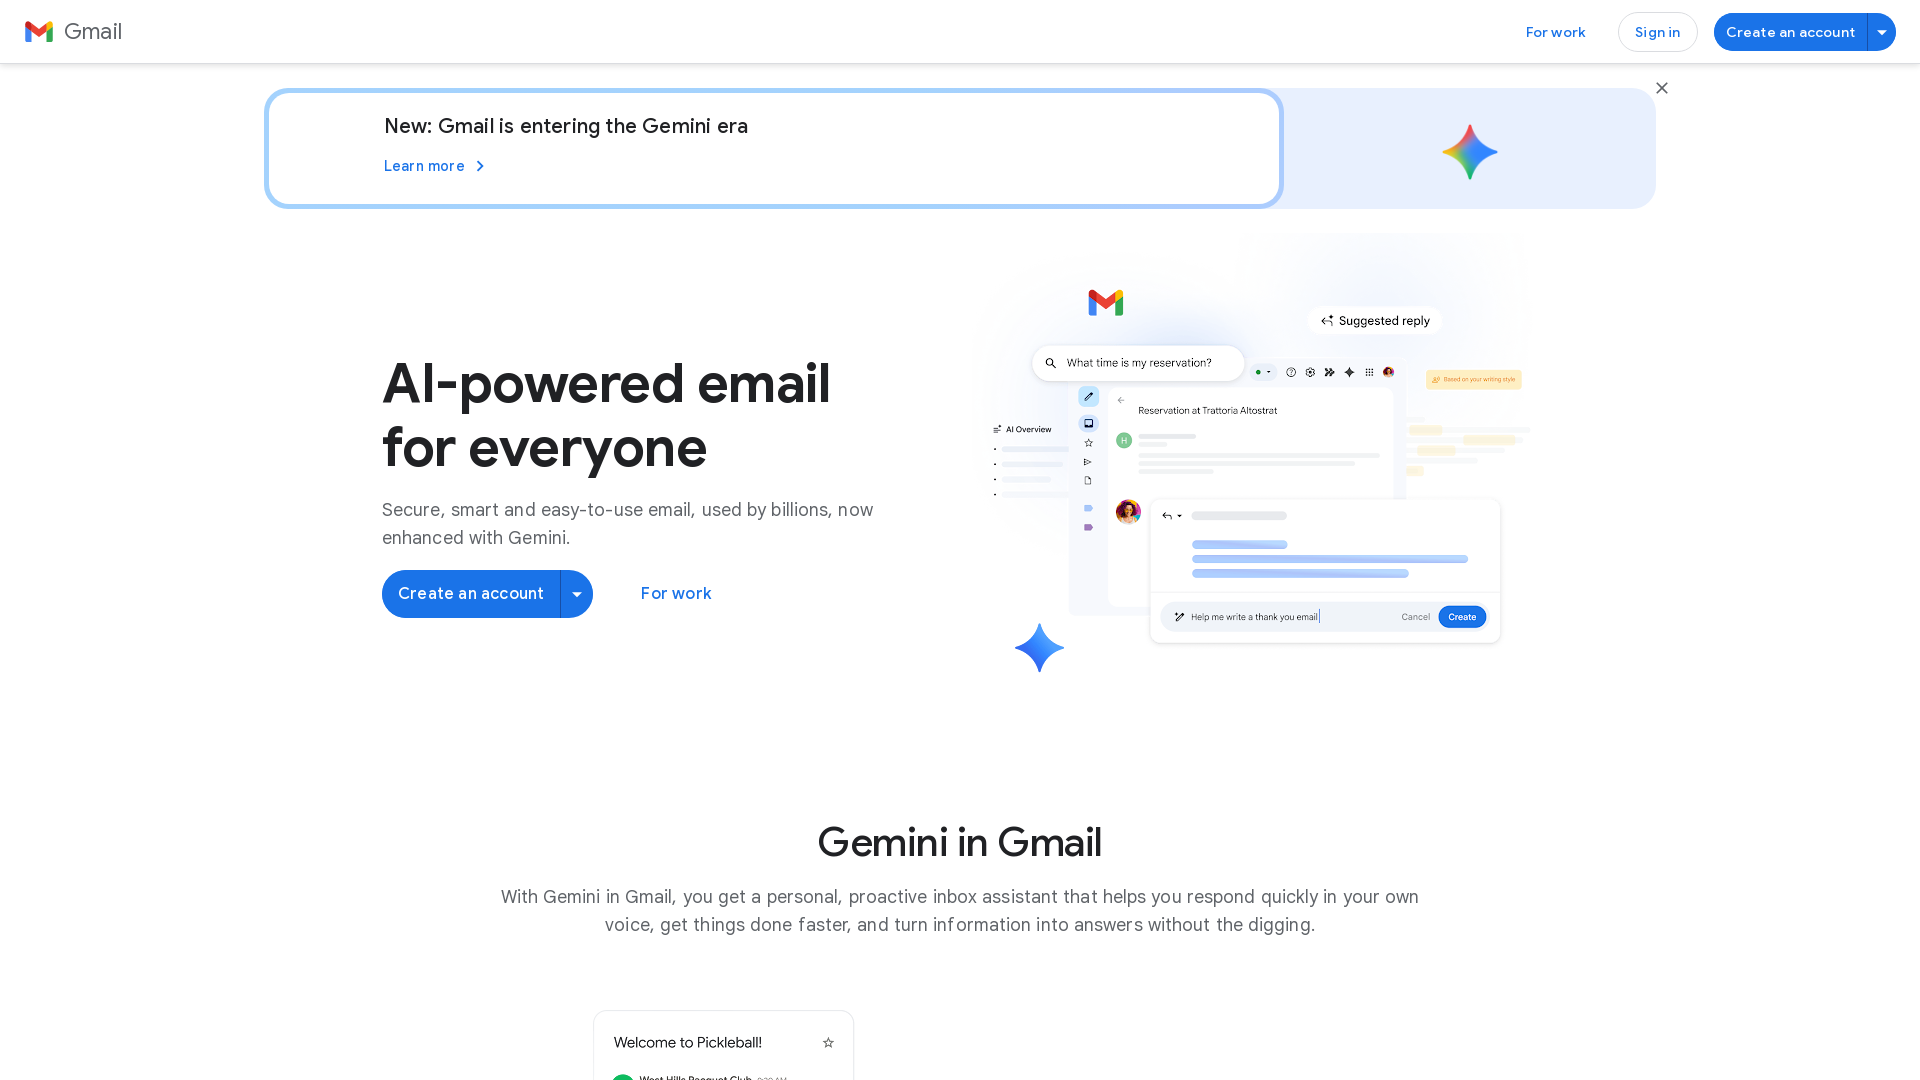